Navigates to Selenium alerts page, scrolls to a link element, gets its location coordinates, and attempts to click it while holding Ctrl key to open in new tab.

Starting URL: https://www.selenium.dev/selenium/web/alerts.html#

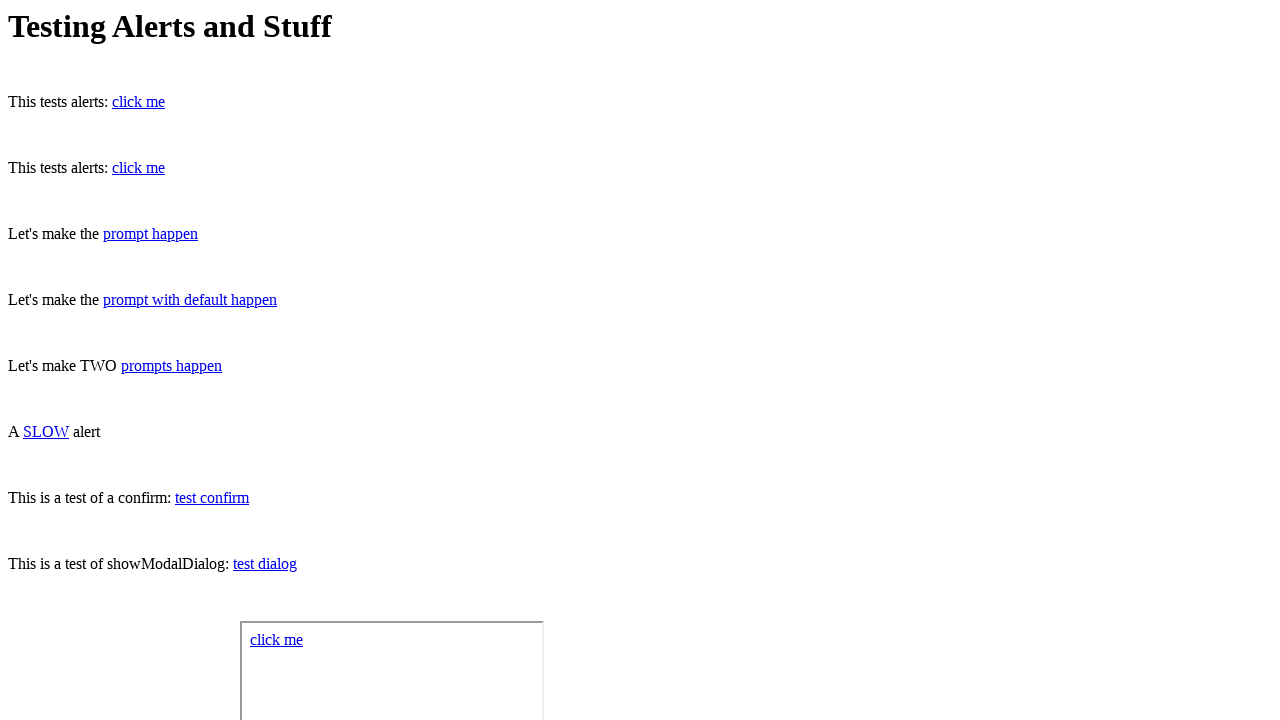

Waited for page to load (domcontentloaded)
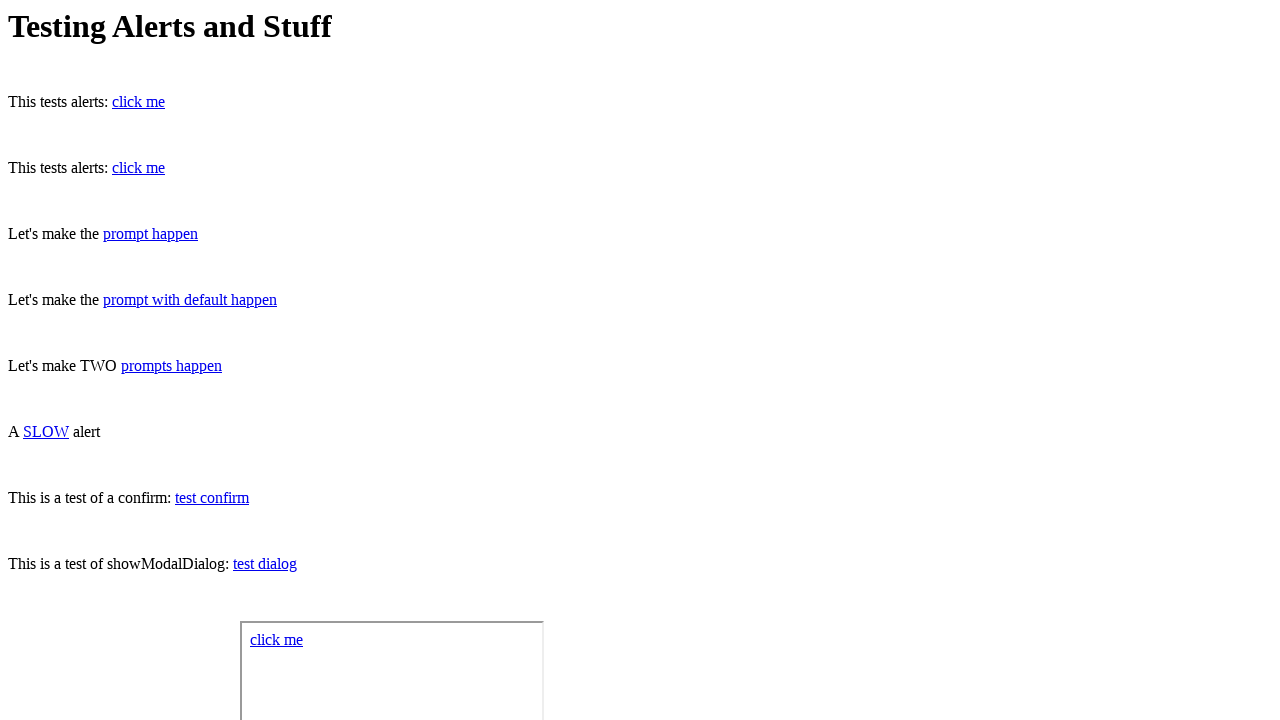

Located link element with ID 'open-page-with-onload-alert'
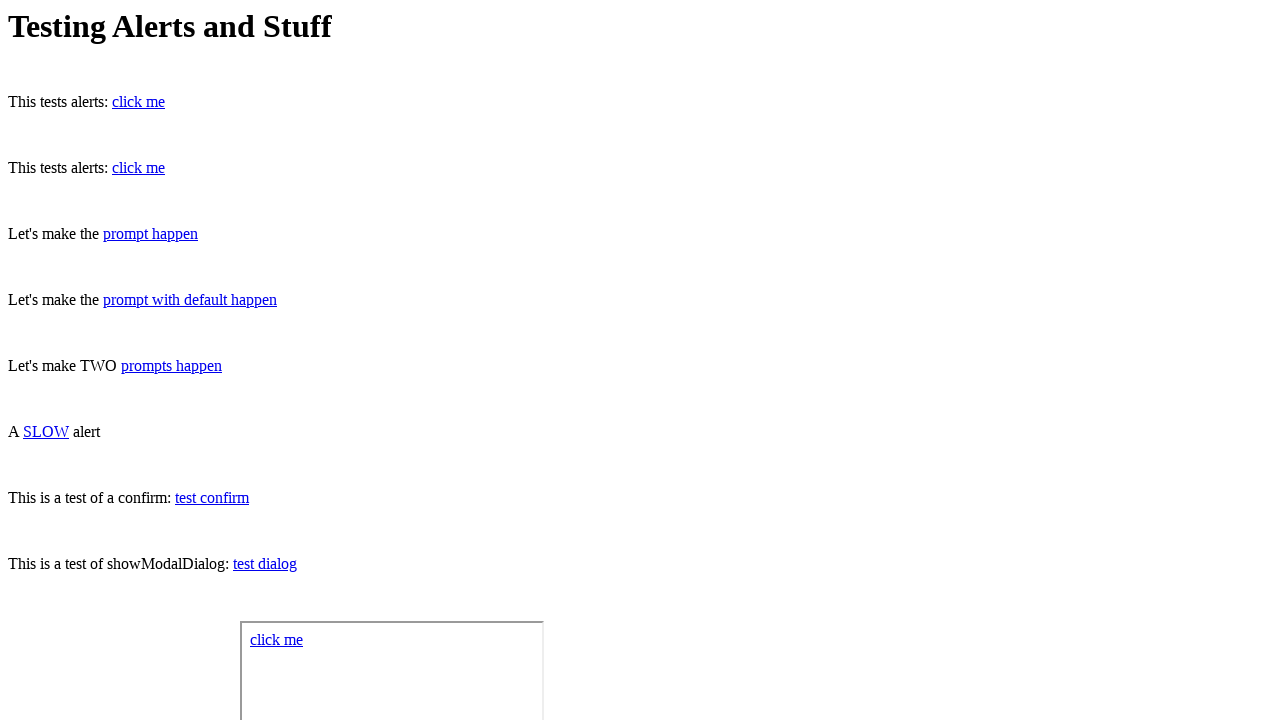

Scrolled link element into view
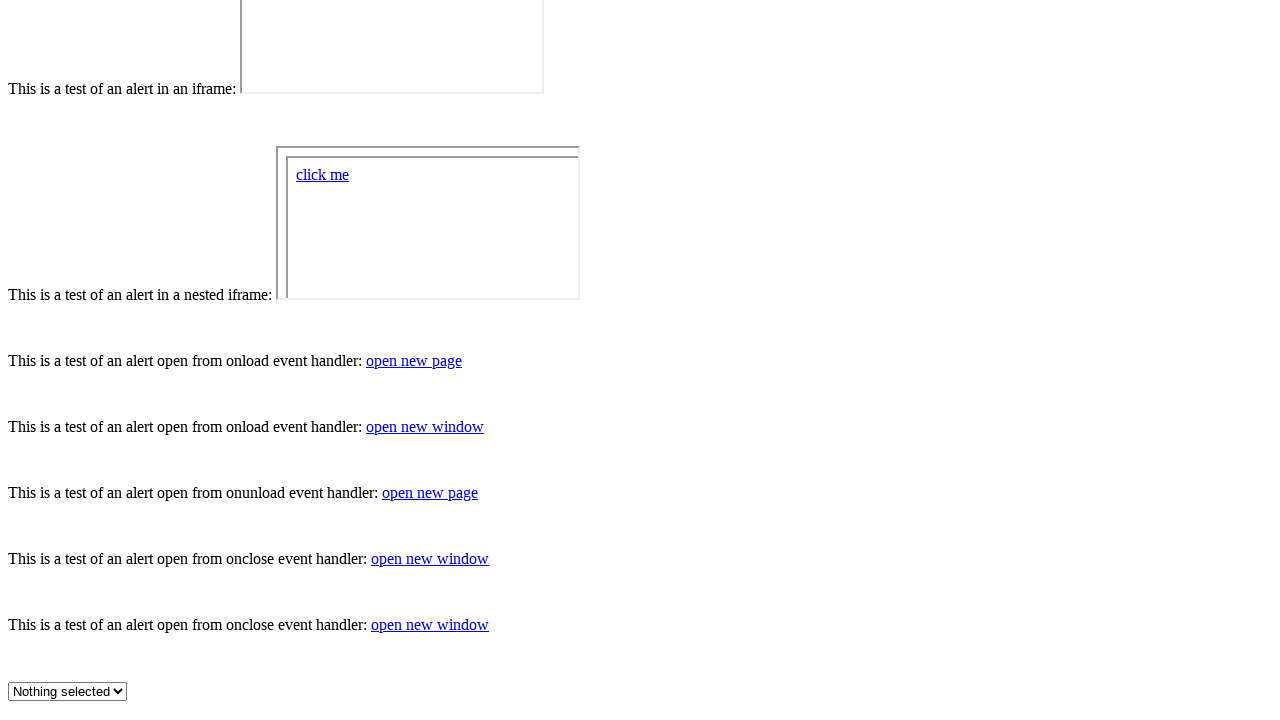

Retrieved bounding box coordinates of link element
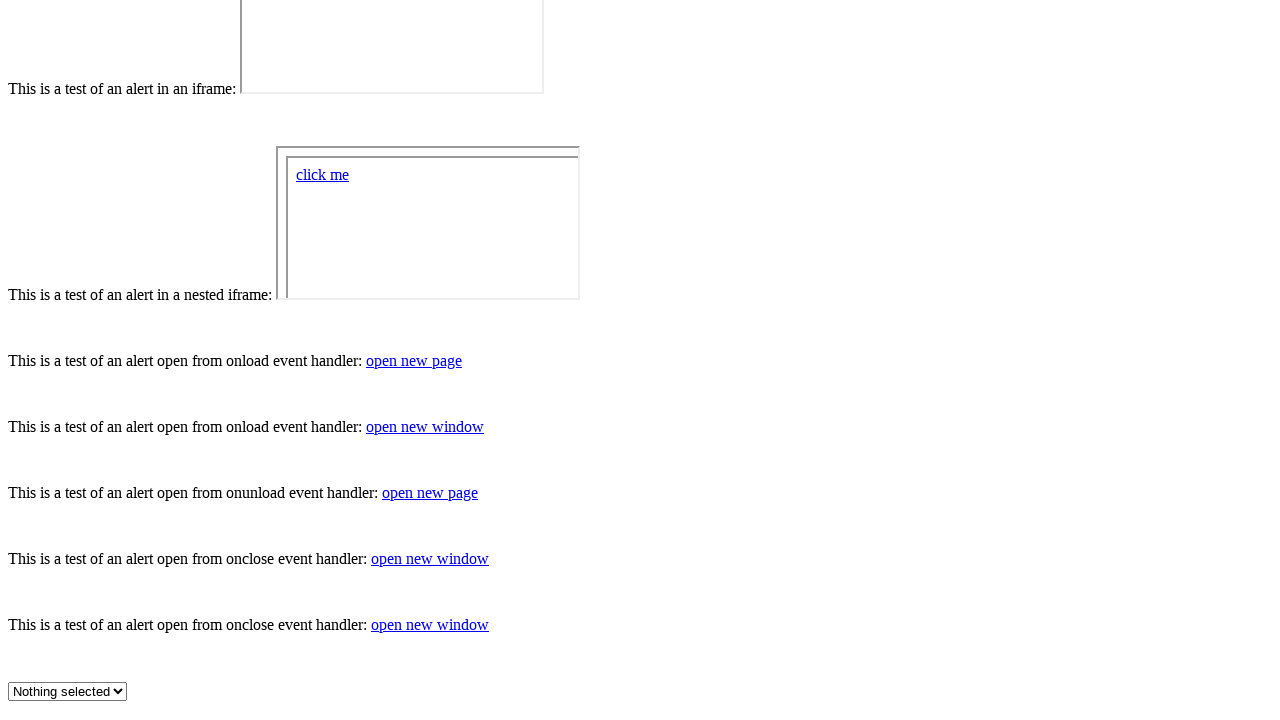

Printed element location - X: 366, Y: 352
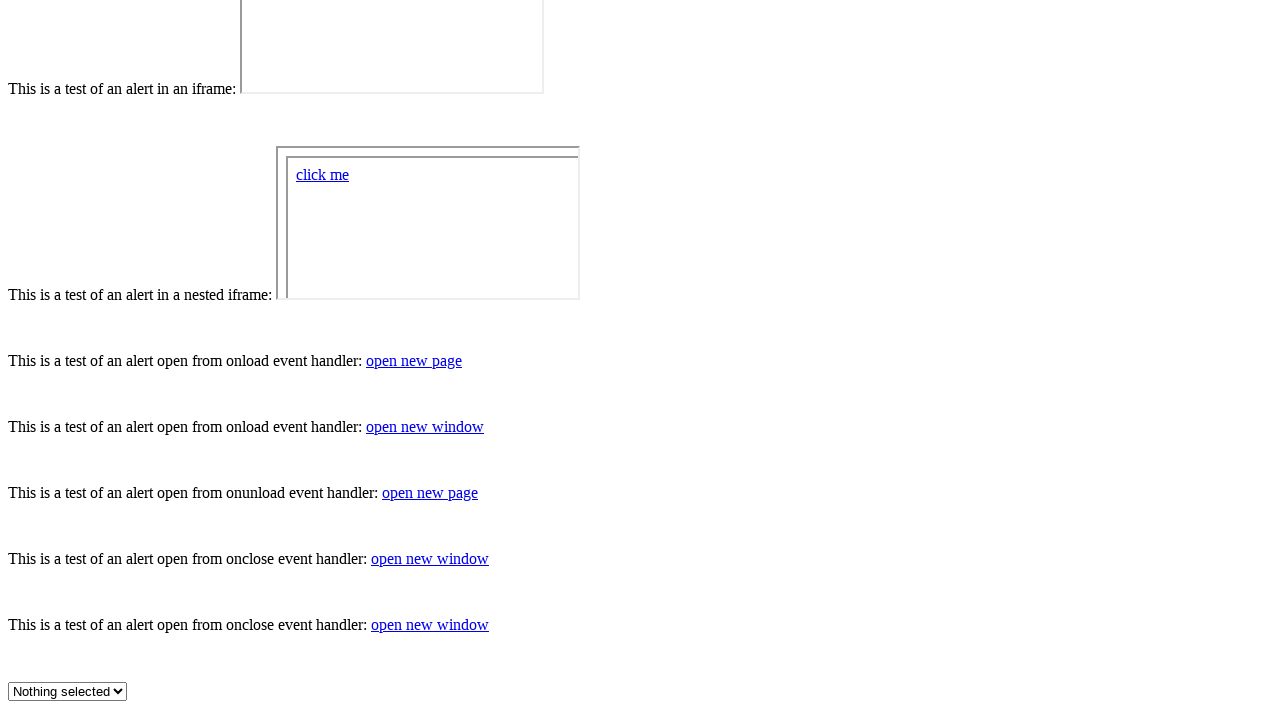

Clicked link element with Ctrl key held to open in new tab at (414, 360) on #open-page-with-onload-alert
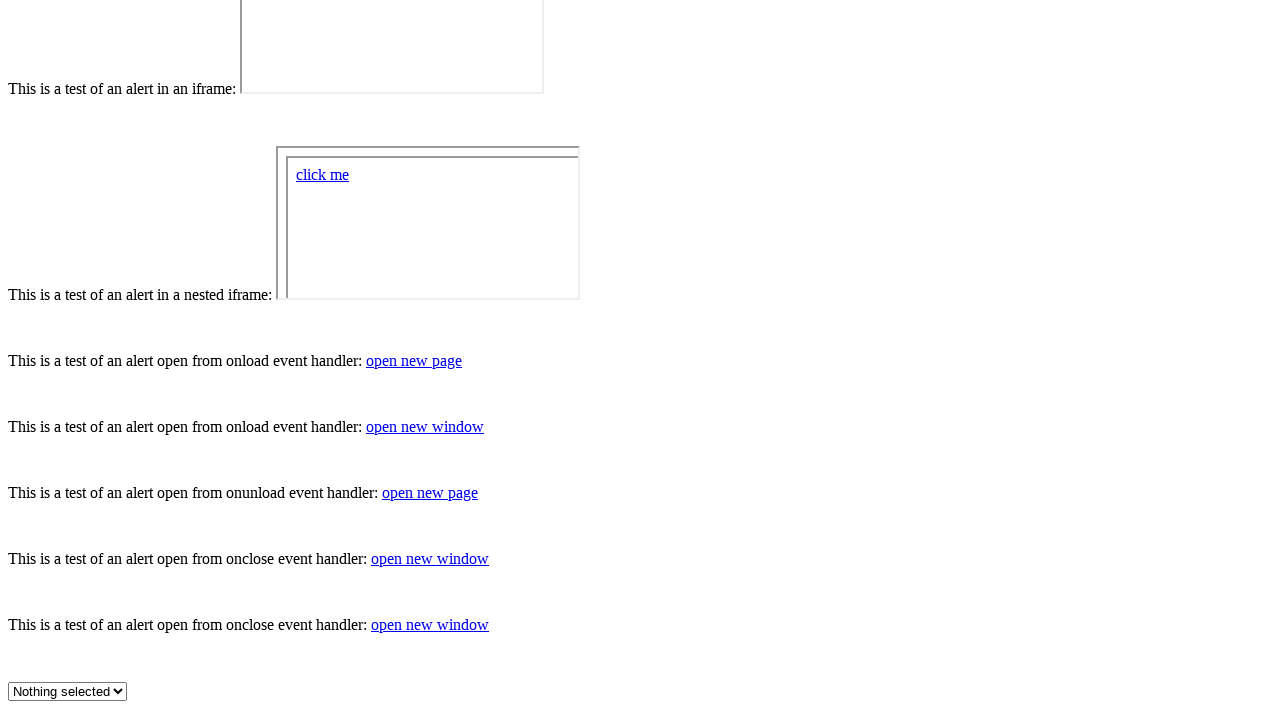

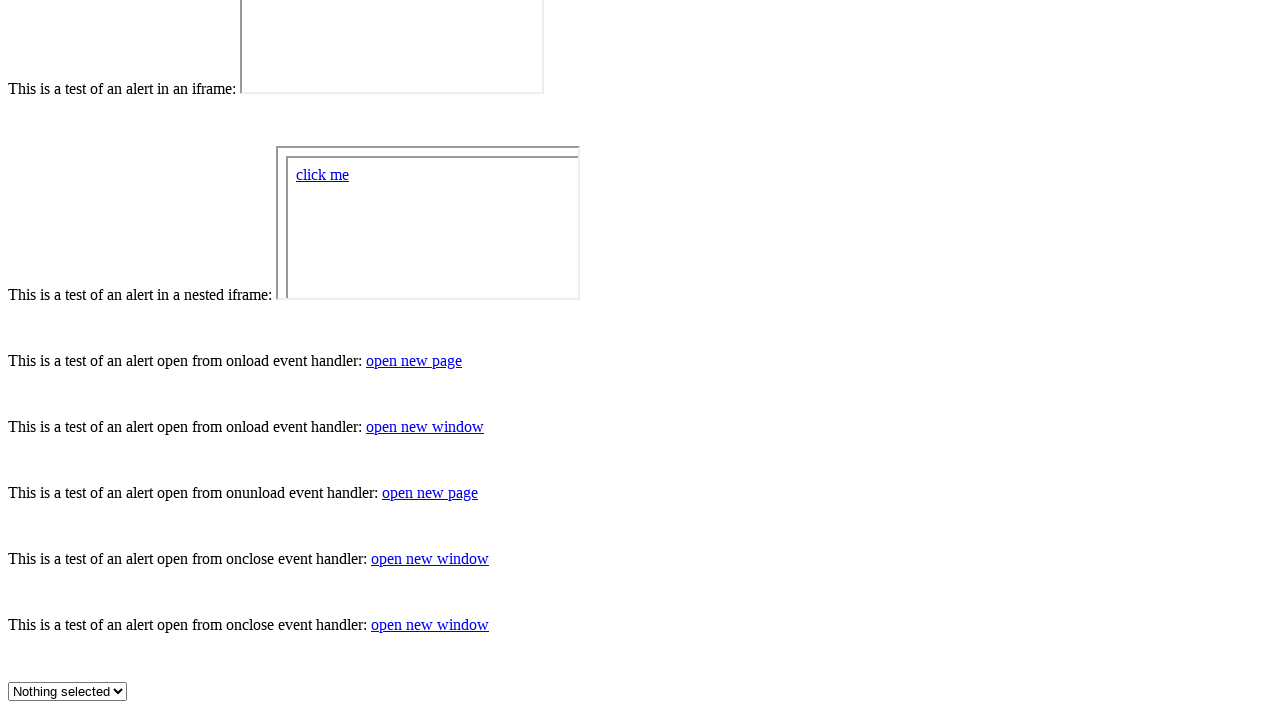